Tests dynamic content loading by clicking a Start button, waiting for a loading indicator to disappear, and verifying that "Hello World!" text appears.

Starting URL: http://the-internet.herokuapp.com/dynamic_loading/1

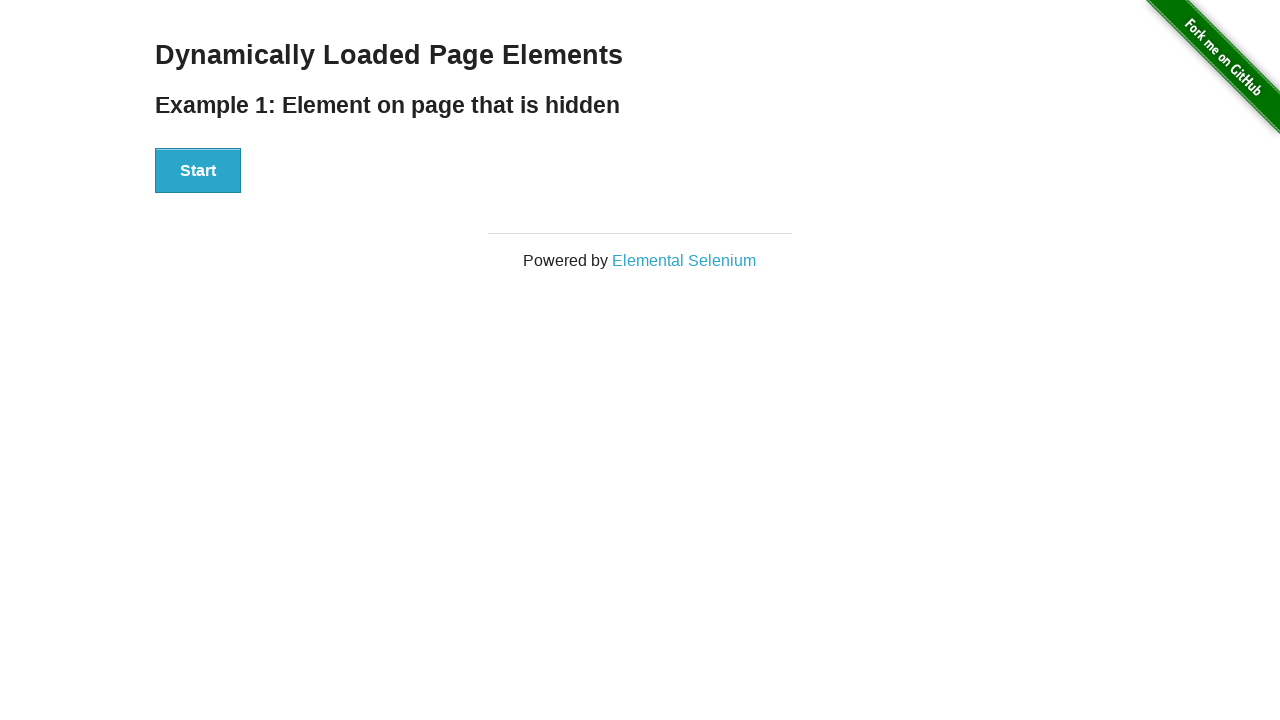

Clicked the Start button to trigger dynamic loading at (198, 171) on xpath=//button[normalize-space()='Start']
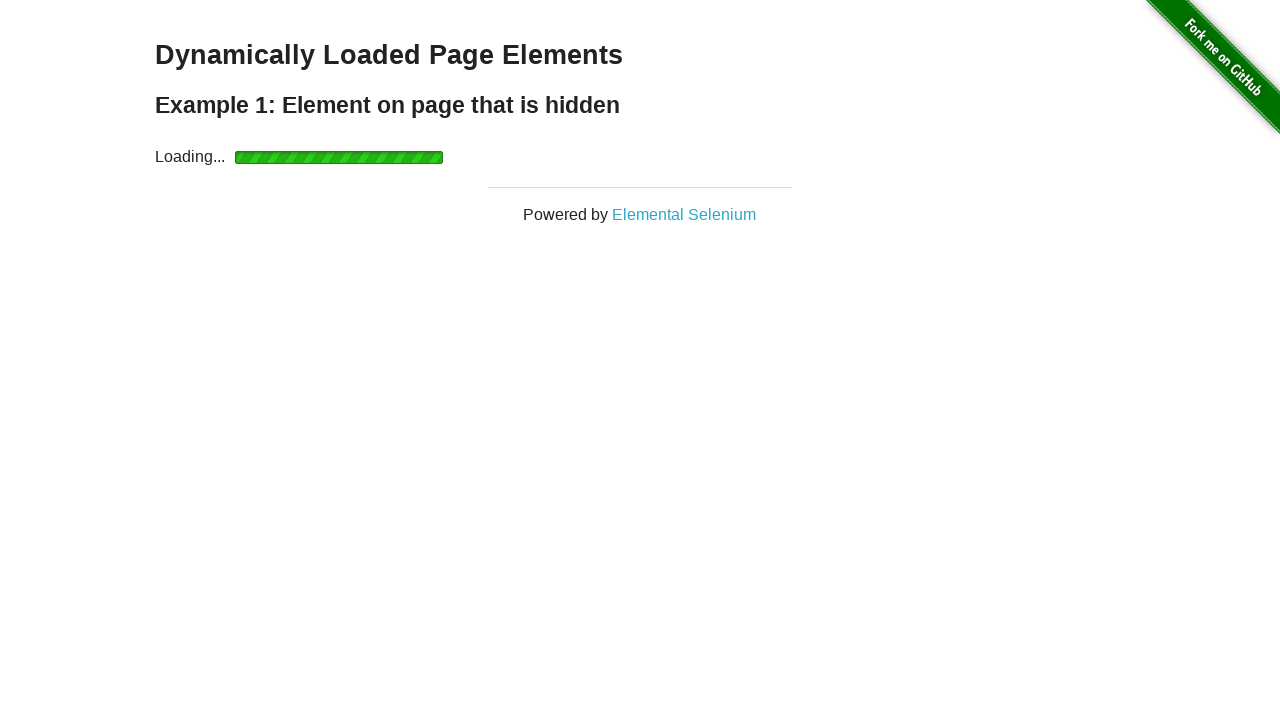

Loading indicator disappeared
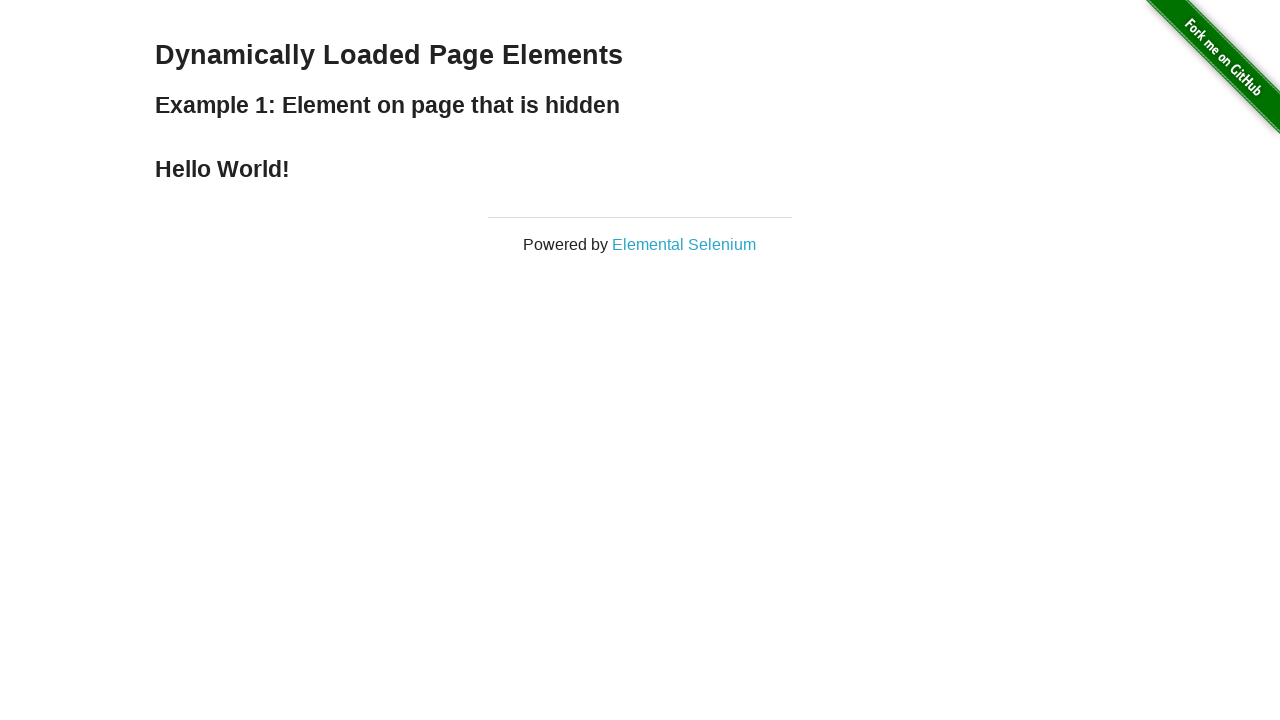

Result text element appeared
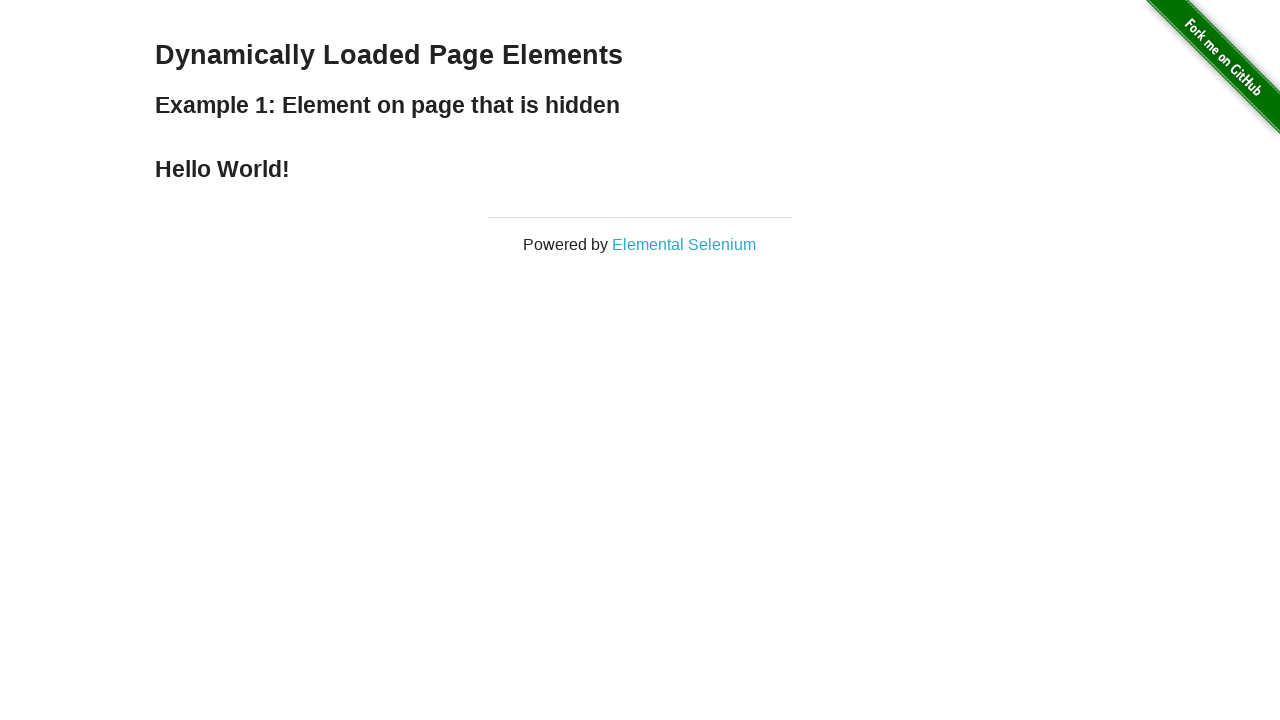

Retrieved result text: 'Hello World!'
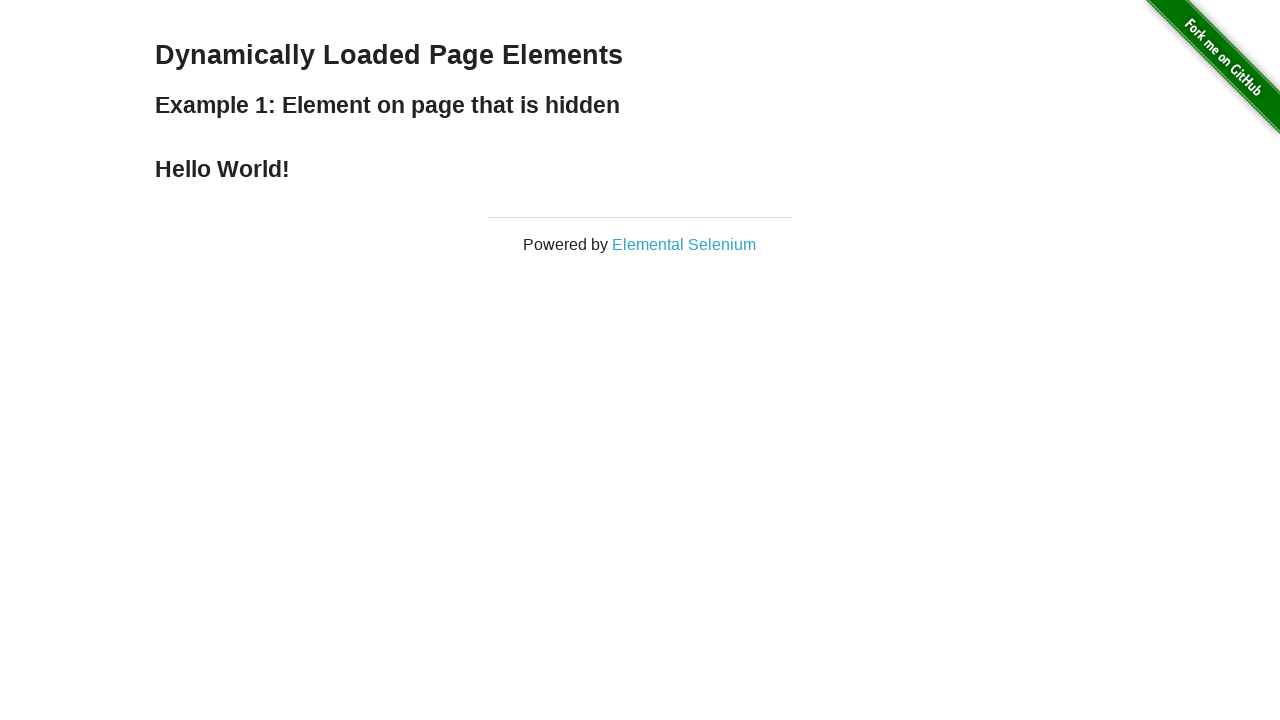

Assertion passed: result text is 'Hello World!'
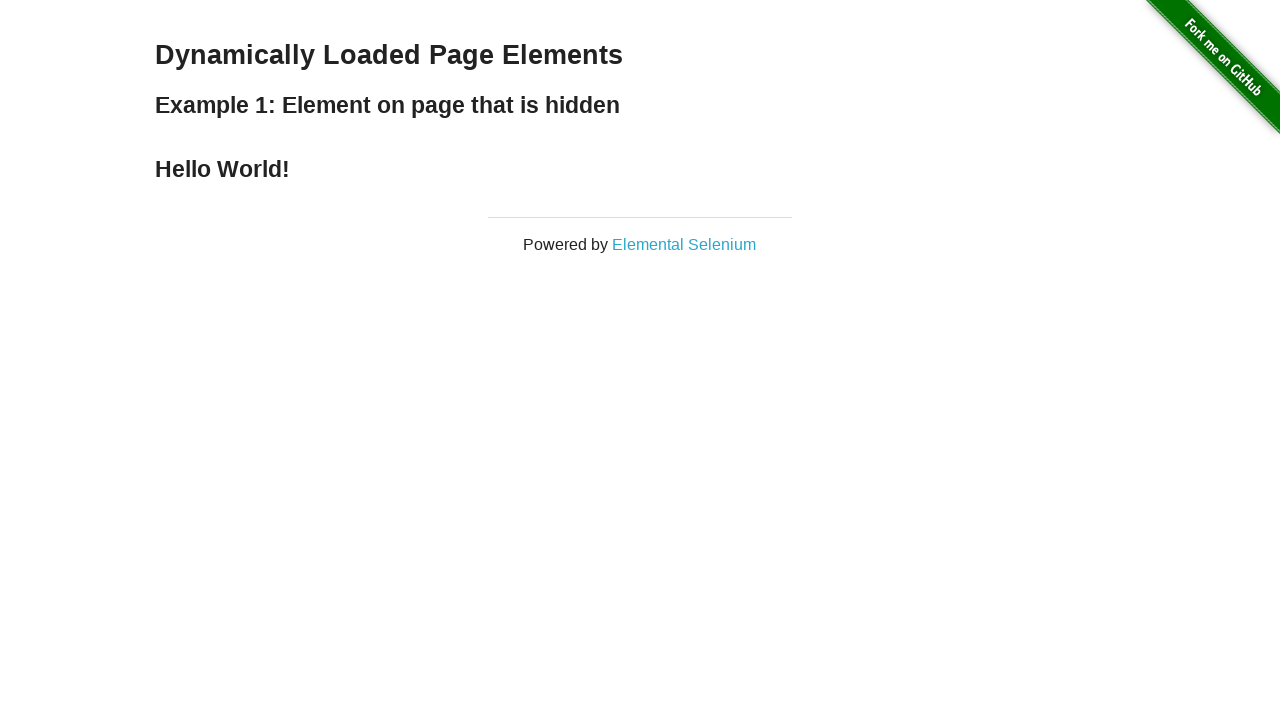

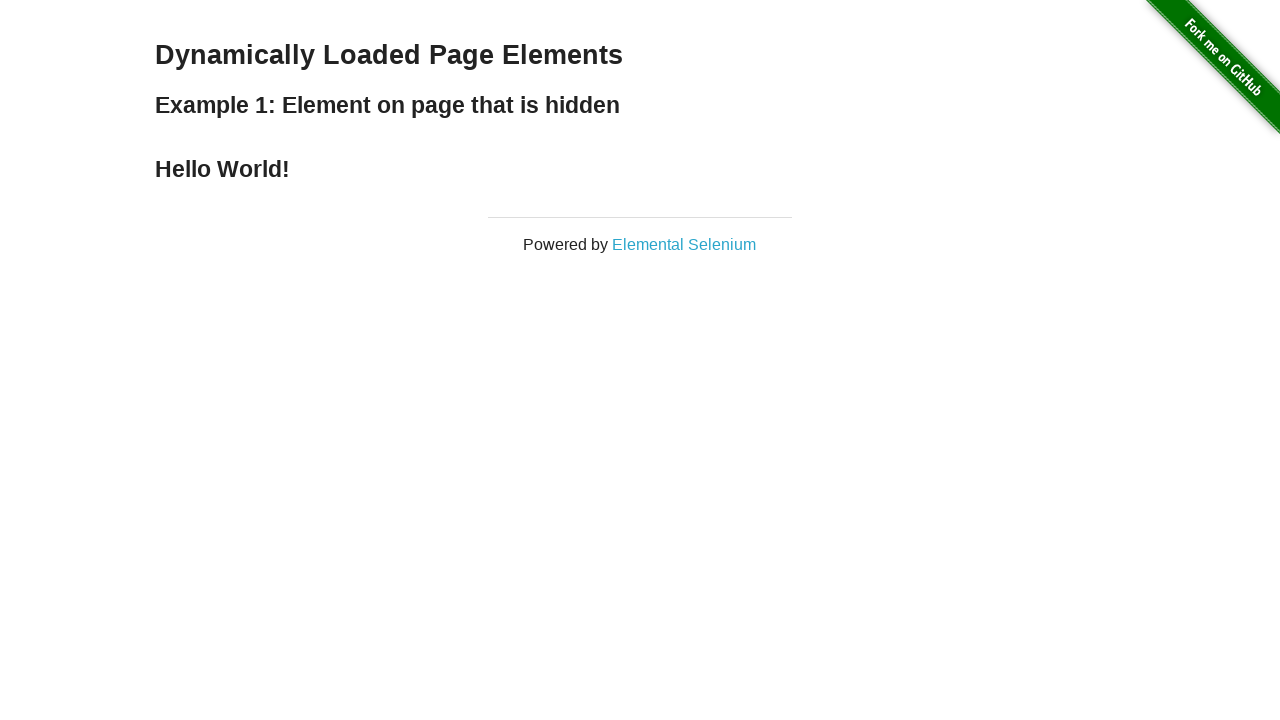